Tests notification messages functionality by navigating to the notification messages page and clicking the trigger link twice to generate notifications

Starting URL: https://the-internet.herokuapp.com

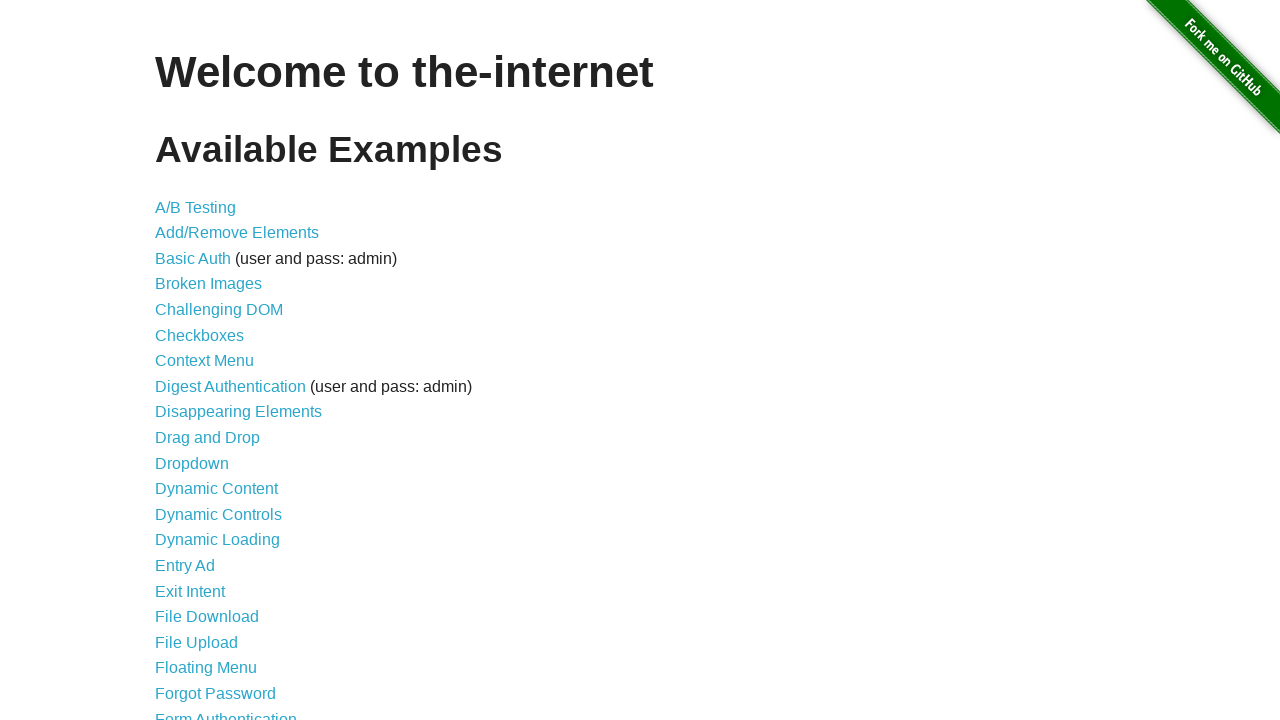

Clicked on Notification Messages link at (234, 420) on text=Notification Messages
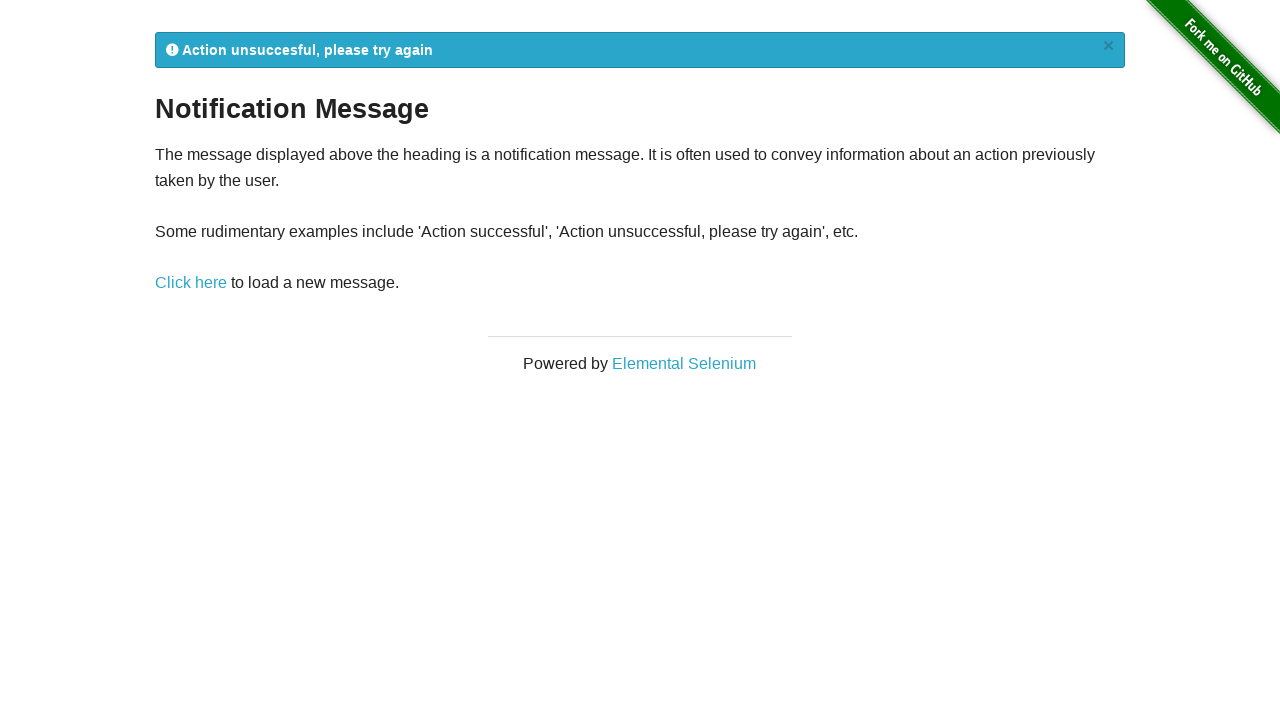

Clicked trigger link first time to generate notification at (191, 283) on text=Click here
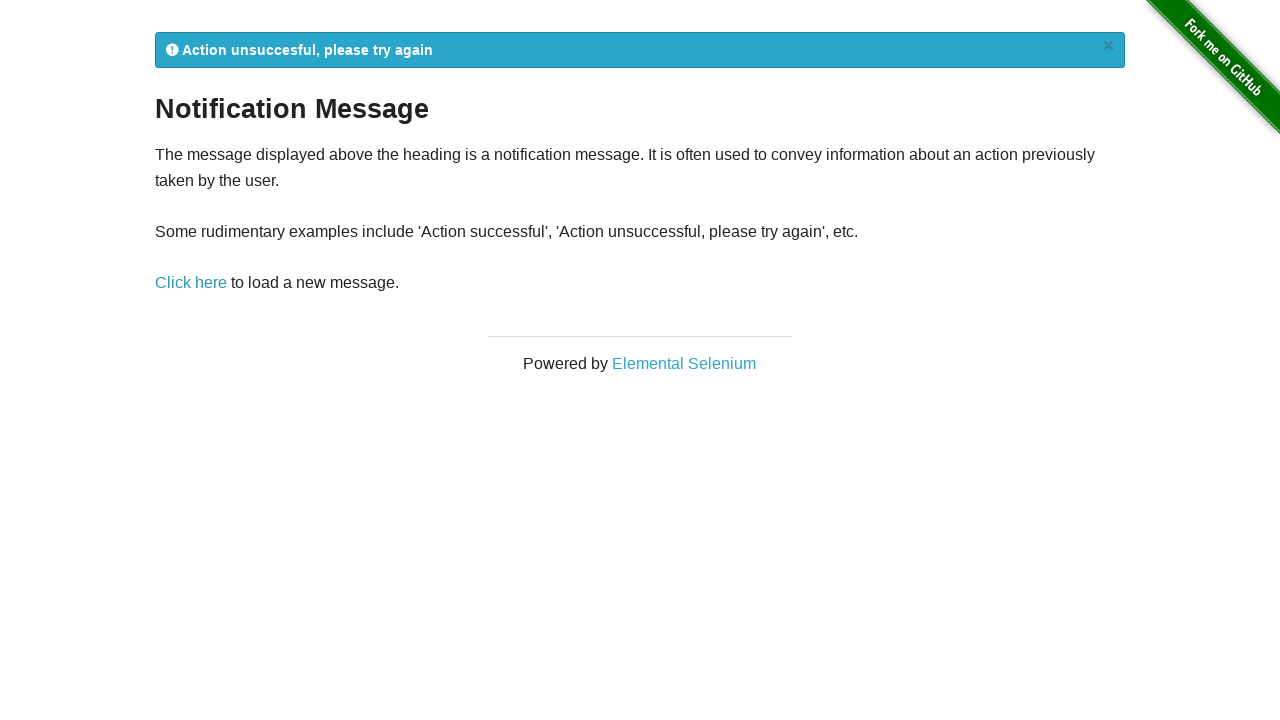

Clicked trigger link second time to generate another notification at (191, 283) on text=Click here
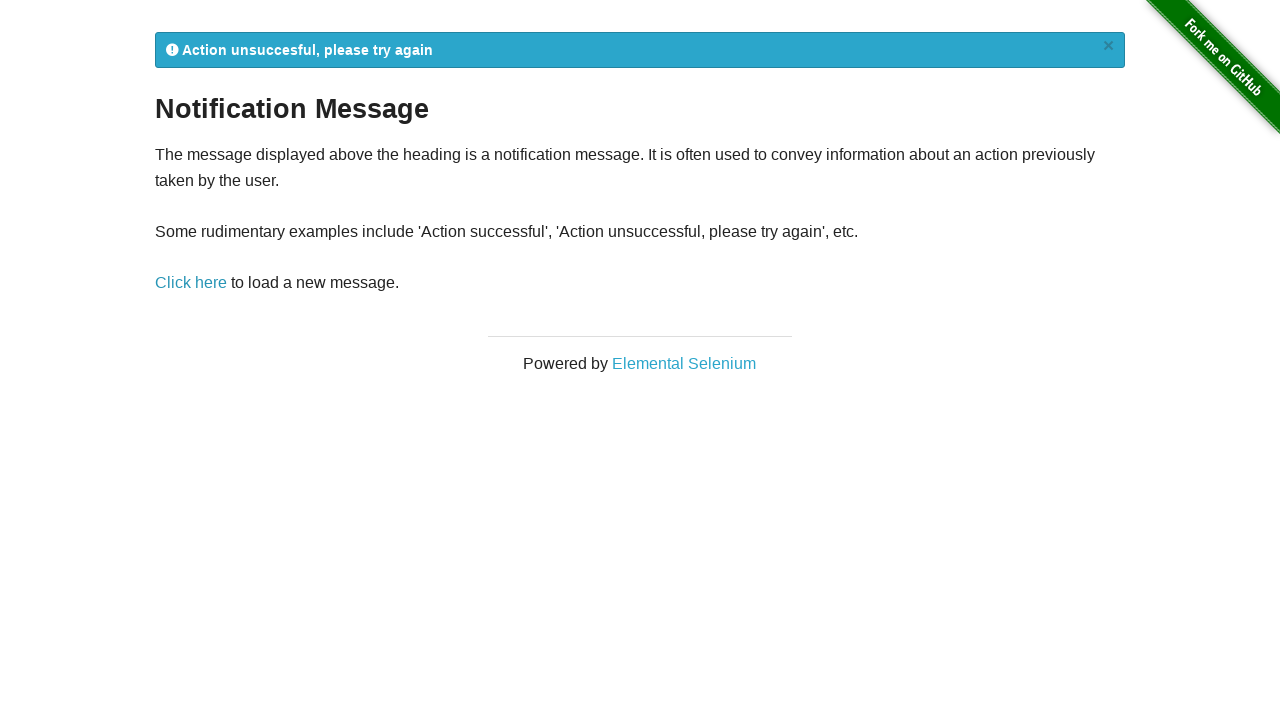

Notification message appeared on page
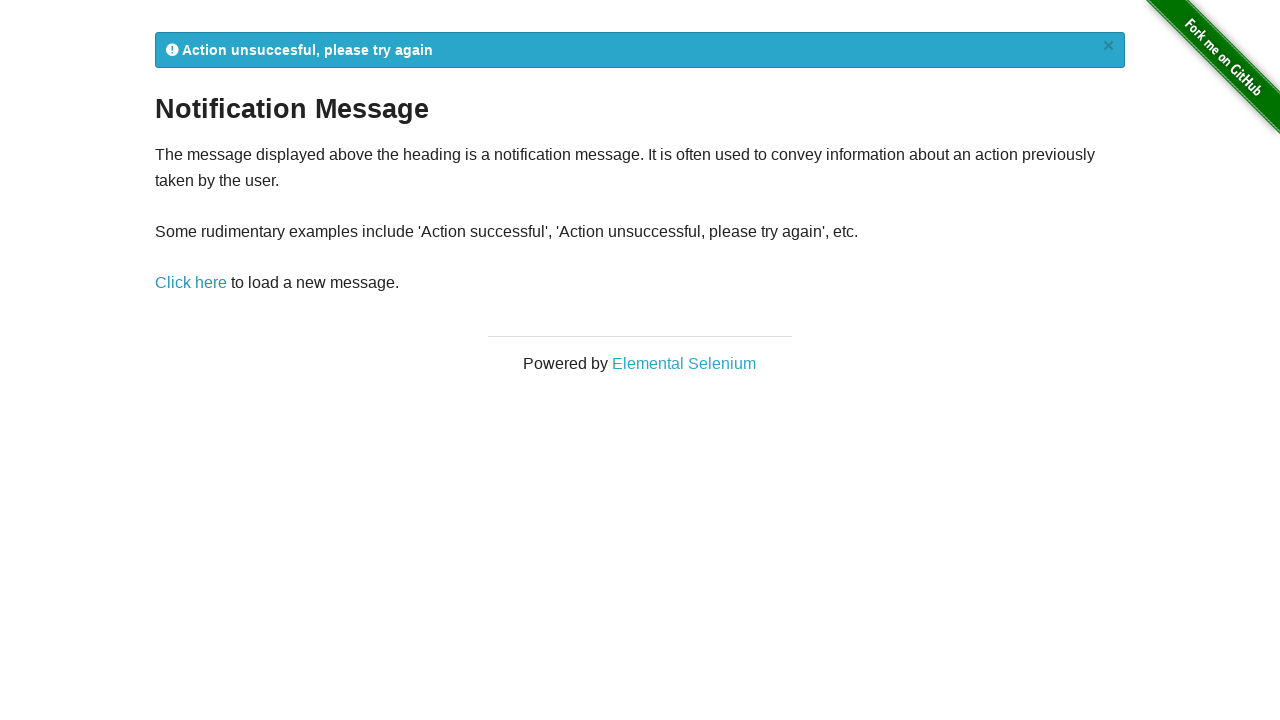

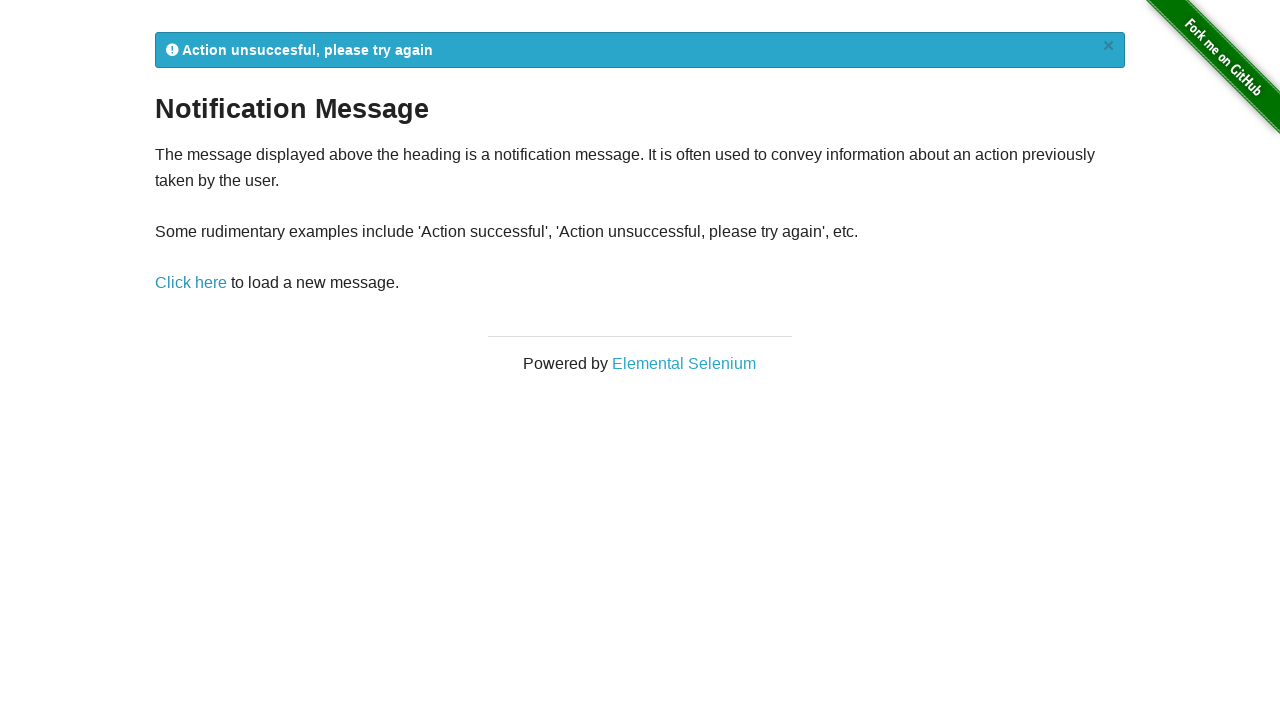